Tests dynamic elements on a page by navigating to the Disappearing Elements section and refreshing until all 5 menu options are found

Starting URL: https://the-internet.herokuapp.com/

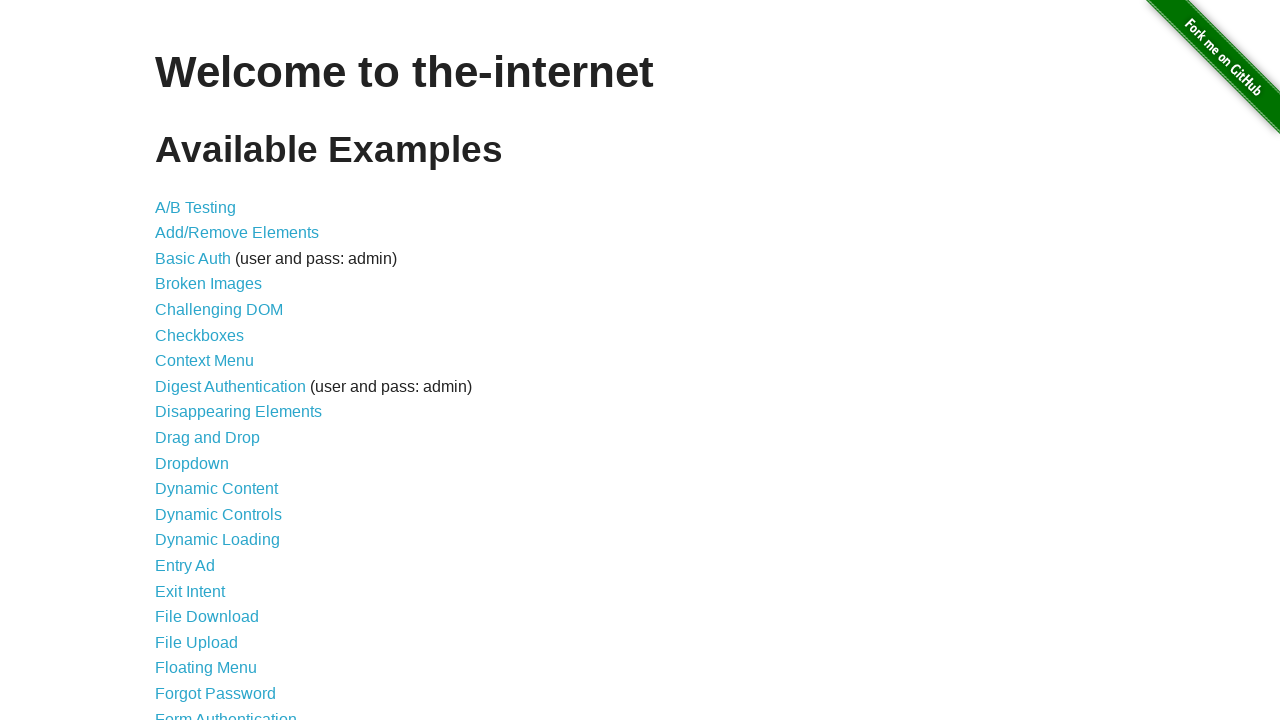

Clicked on Disappearing Elements link at (238, 412) on text=Disappearing Elements
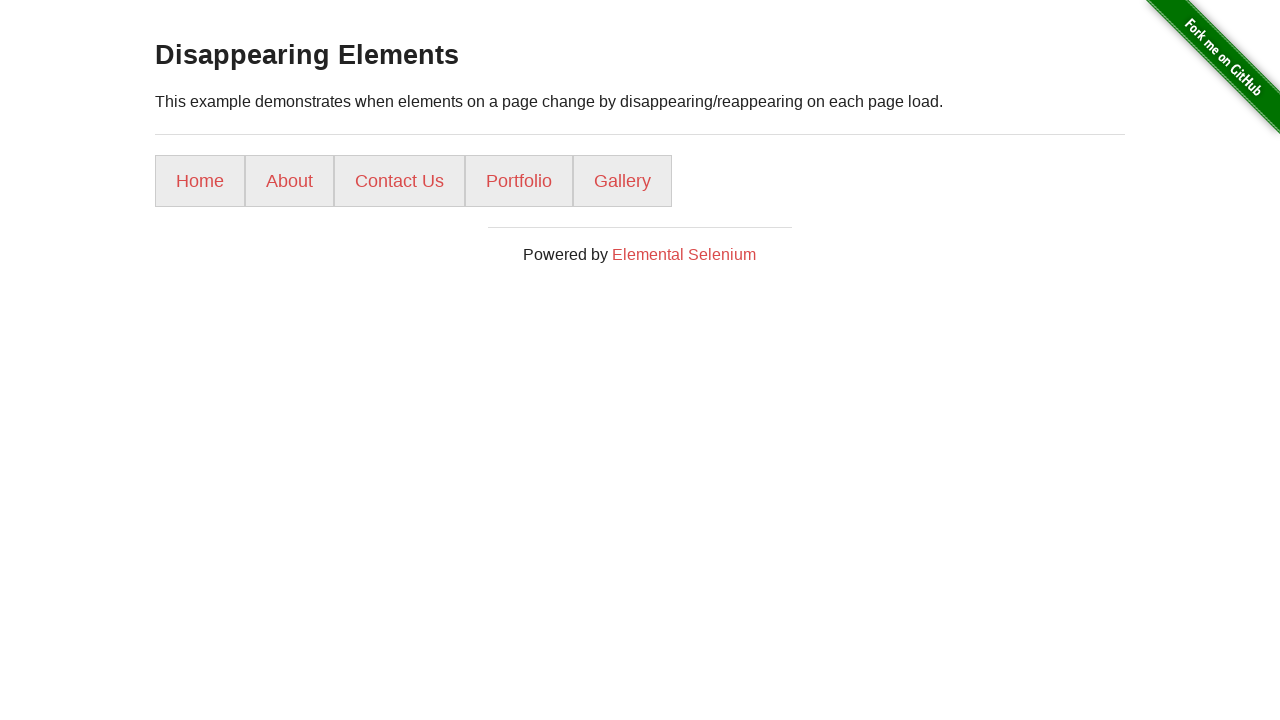

Disappearing Elements page loaded
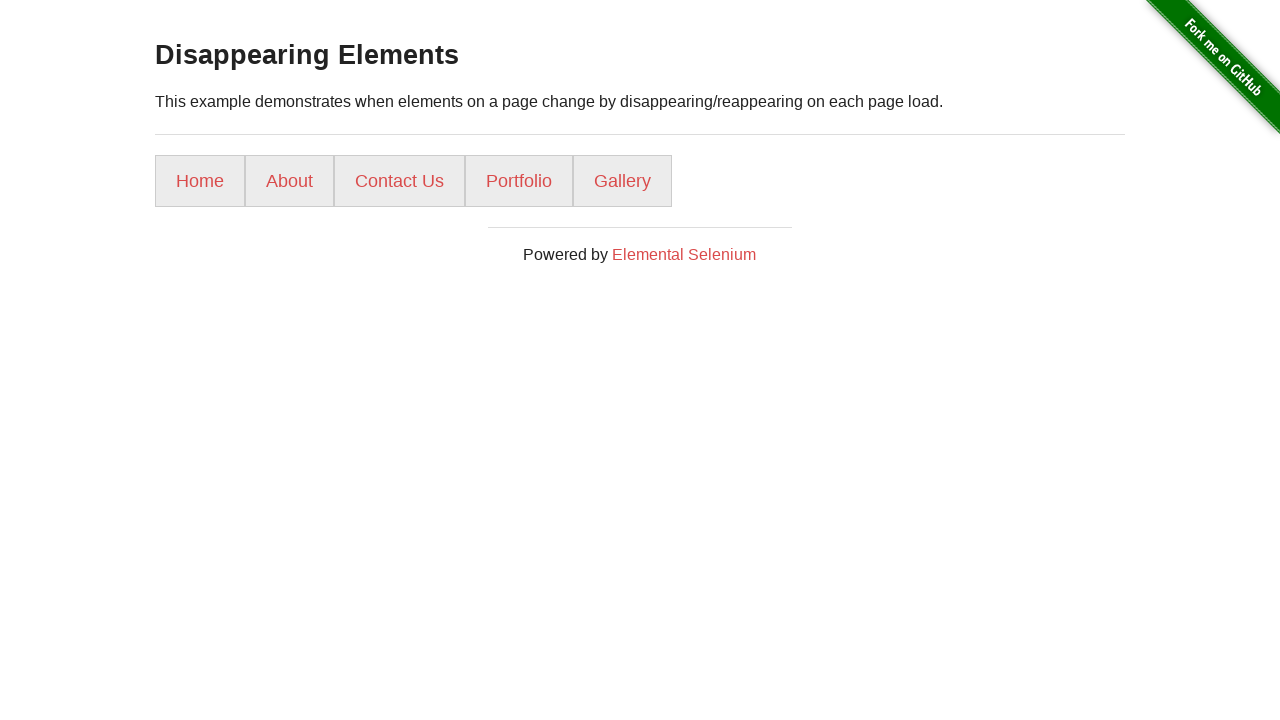

Successfully found all 5 menu options after 1 attempts: ['Home', 'About', 'Contact Us', 'Portfolio', 'Gallery']
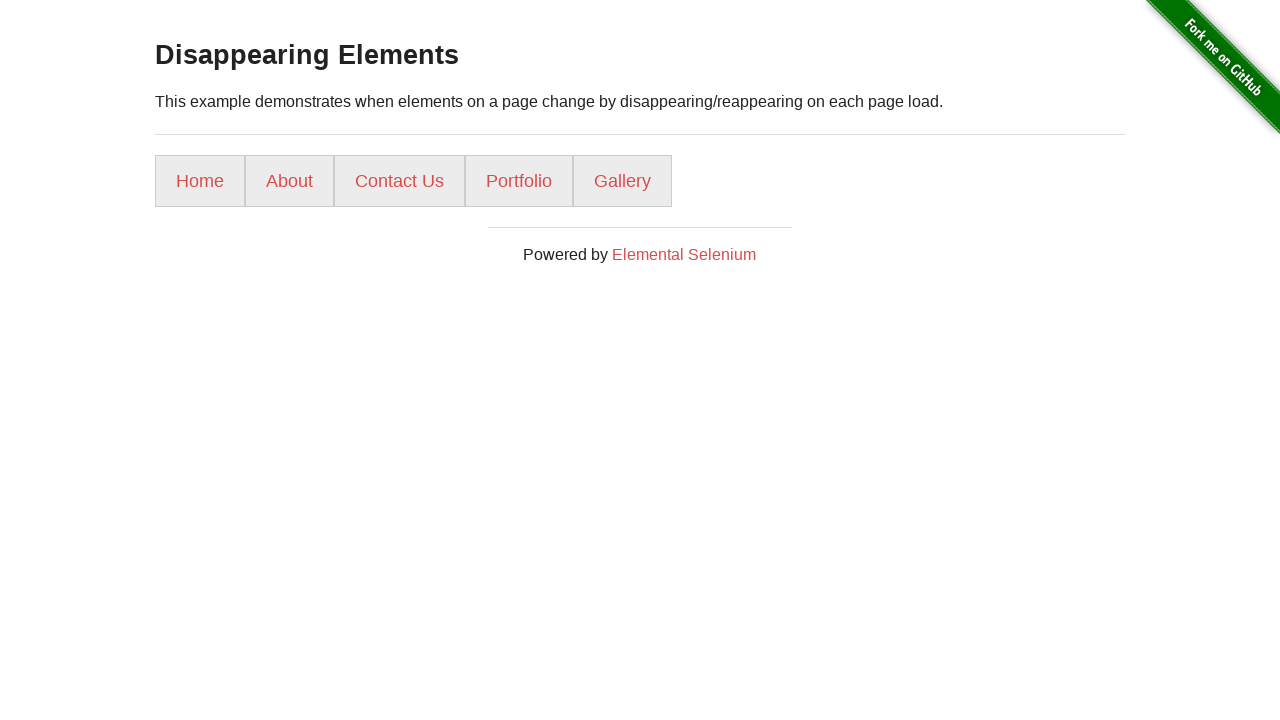

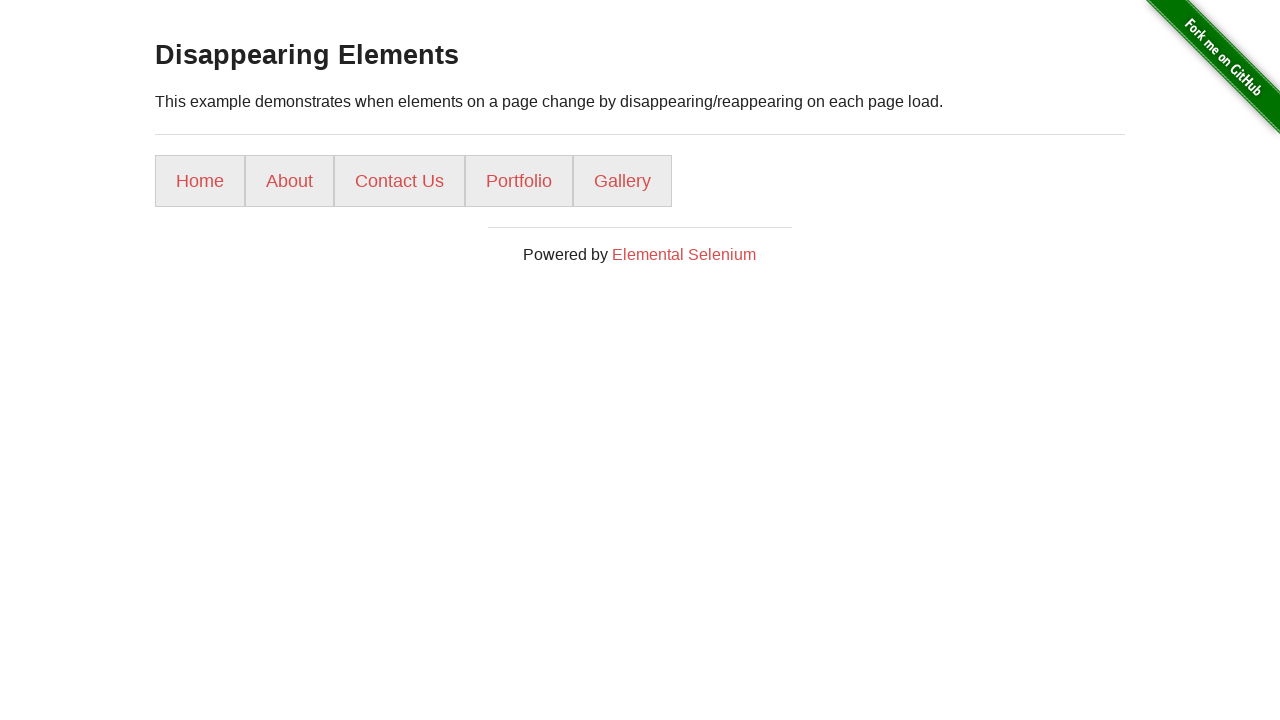